Tests dropdown selection functionality on Rediff signup page by selecting different months from the date dropdown

Starting URL: https://is.rediff.com/signup/register

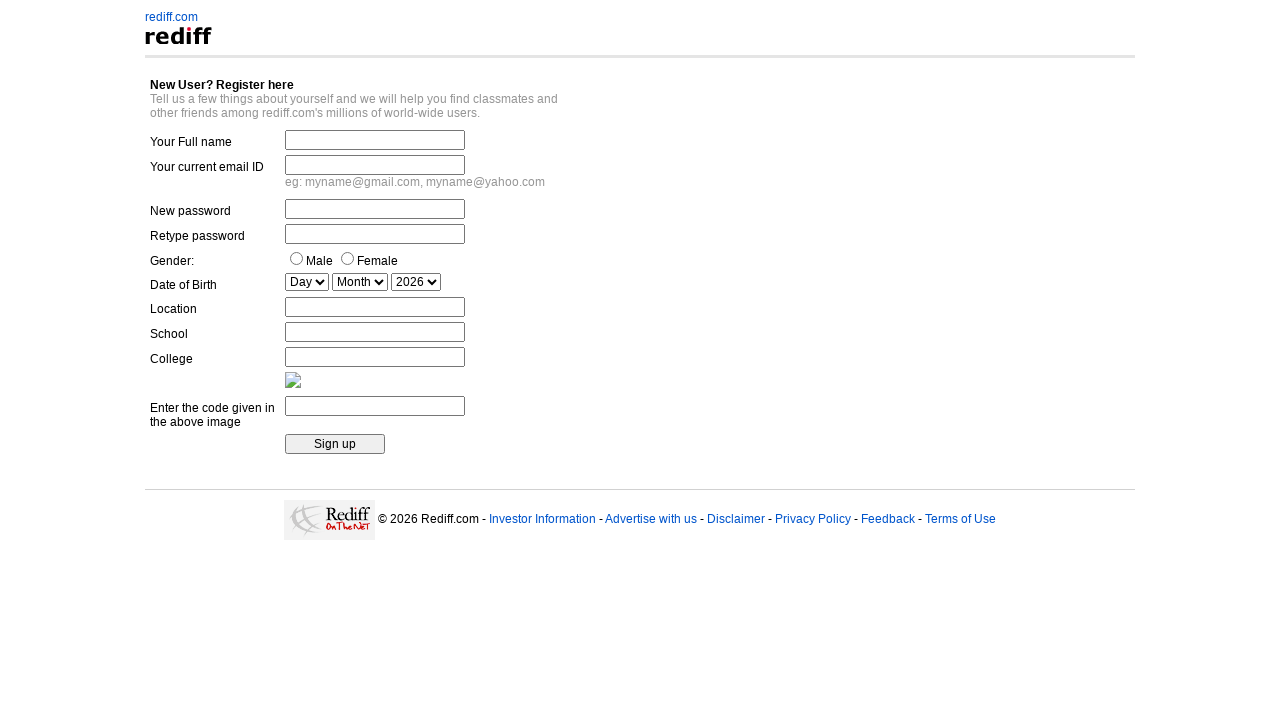

Located month dropdown element on Rediff signup page
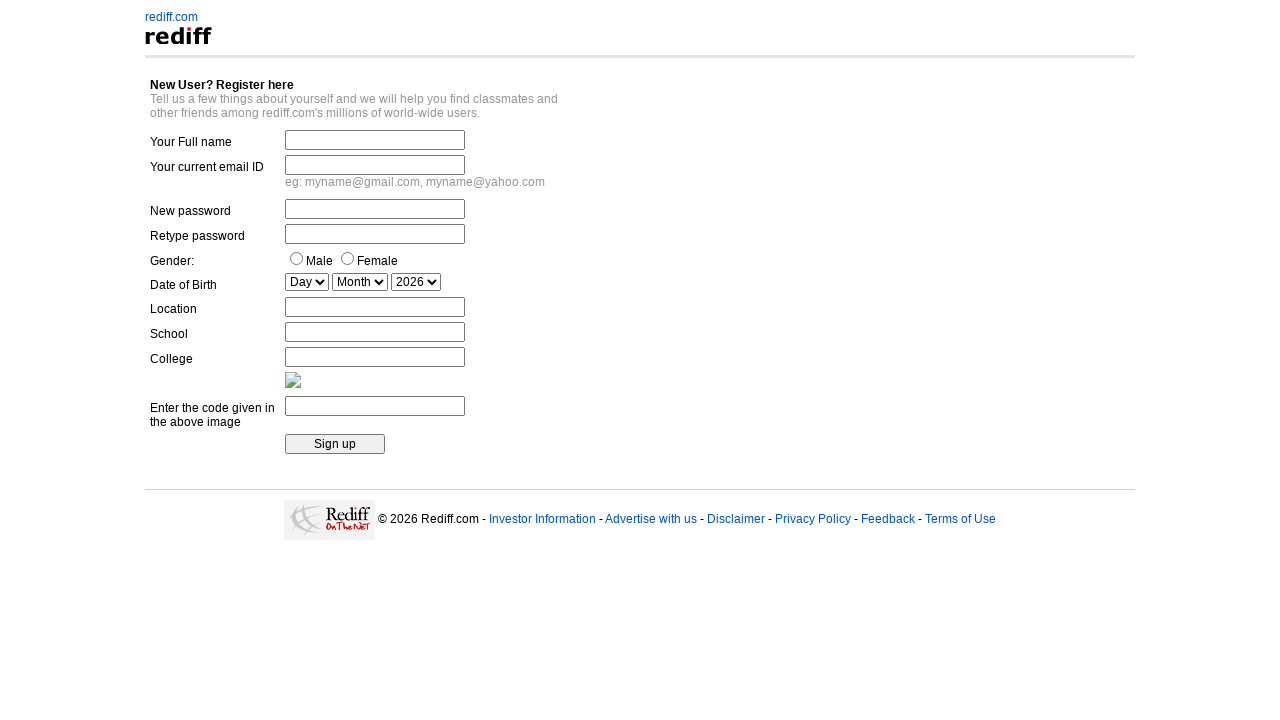

Selected November from month dropdown (index 10) on select[name='date_mon']
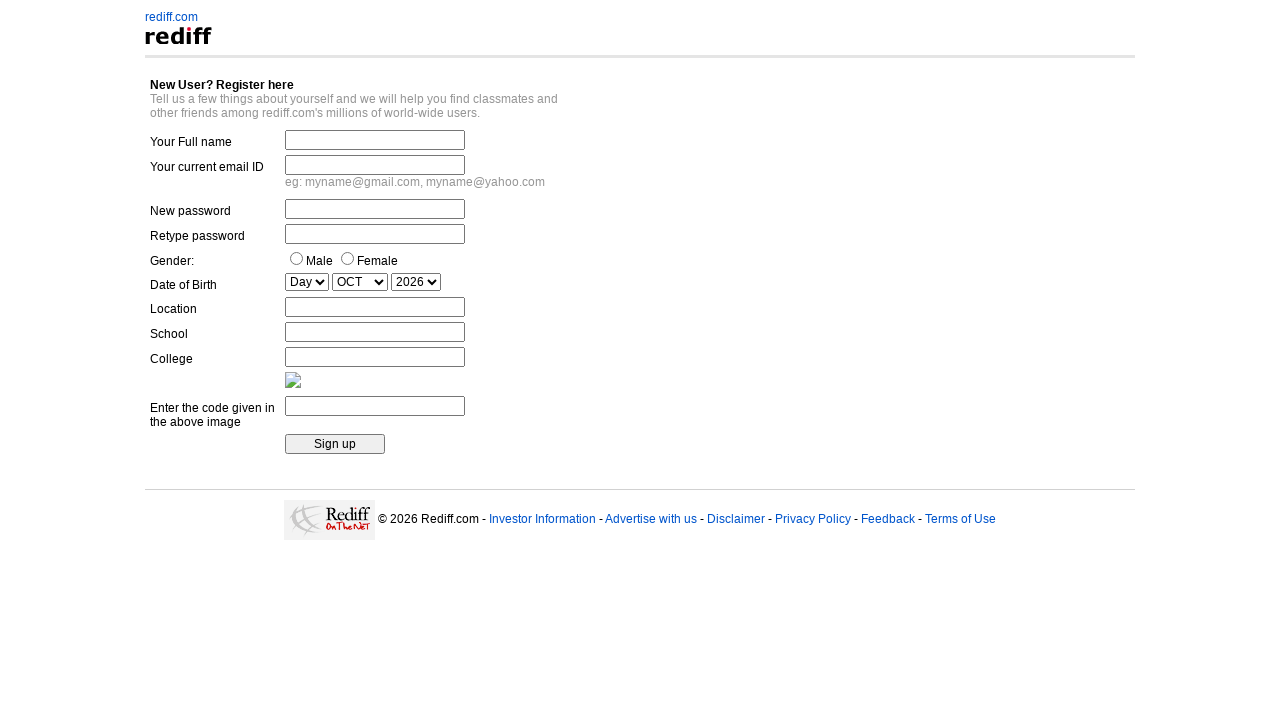

Verified first selection: OCT
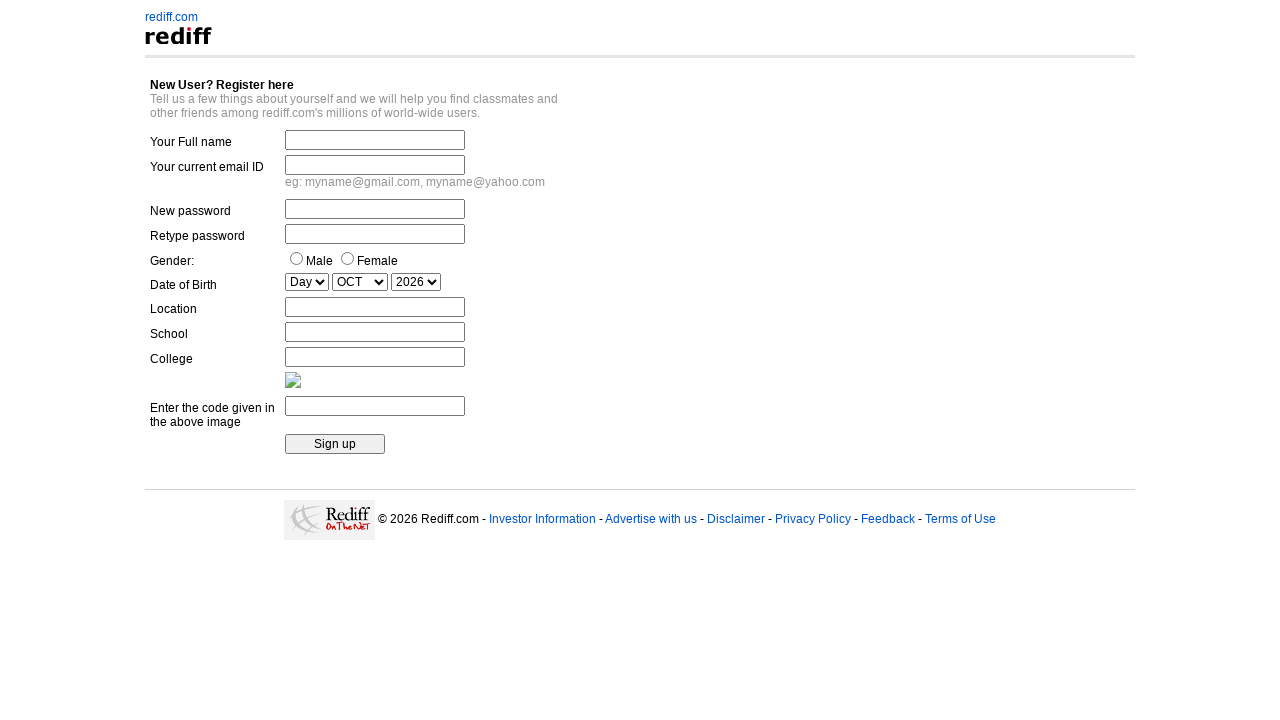

Selected December from month dropdown (index 11) on select[name='date_mon']
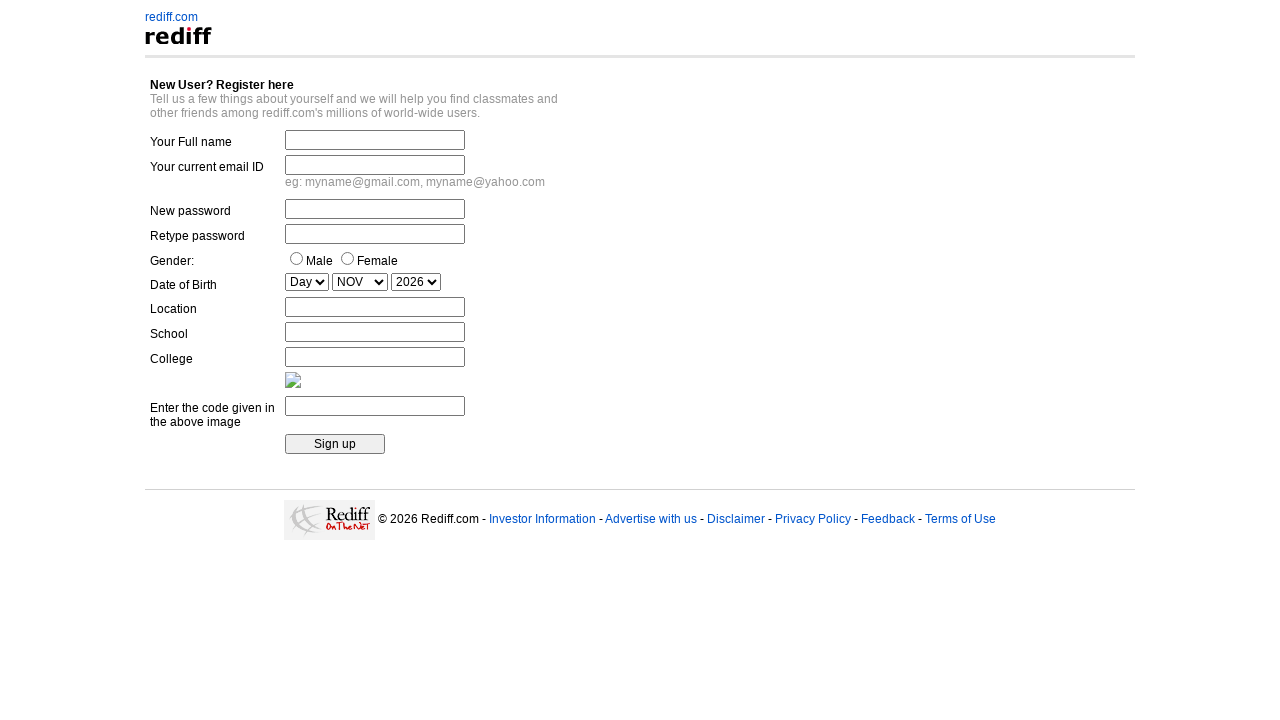

Verified second selection: NOV
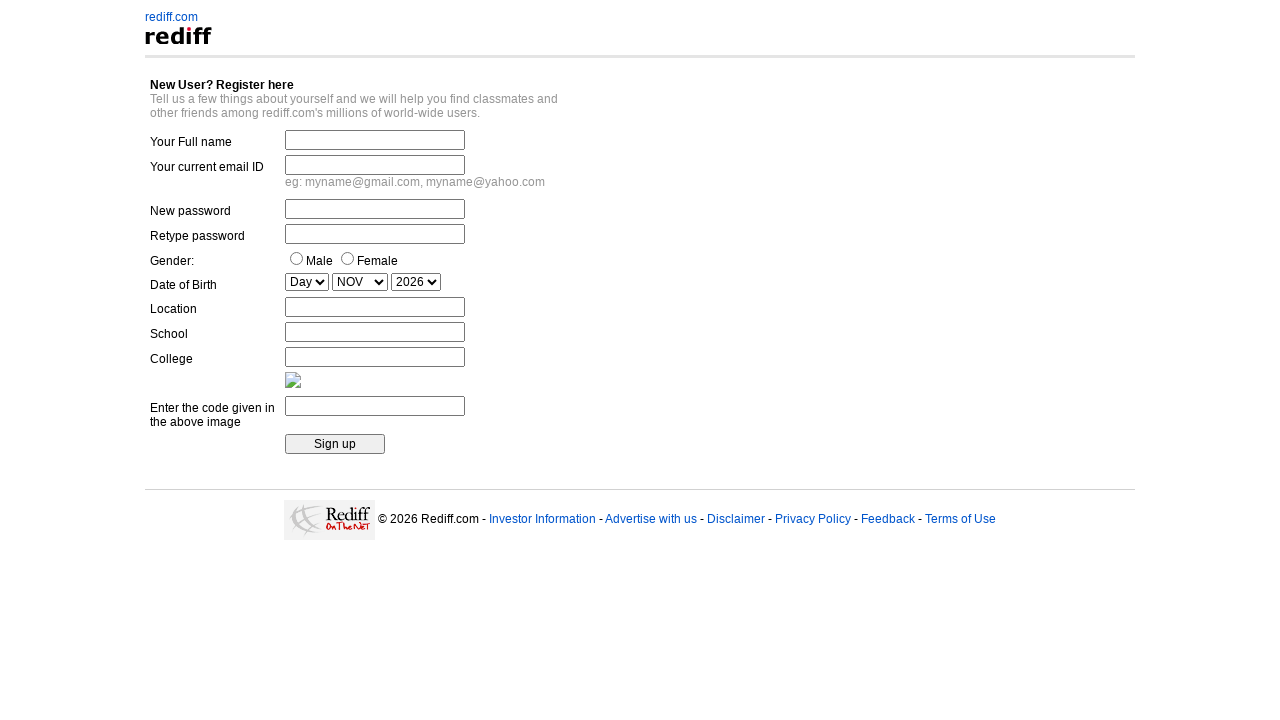

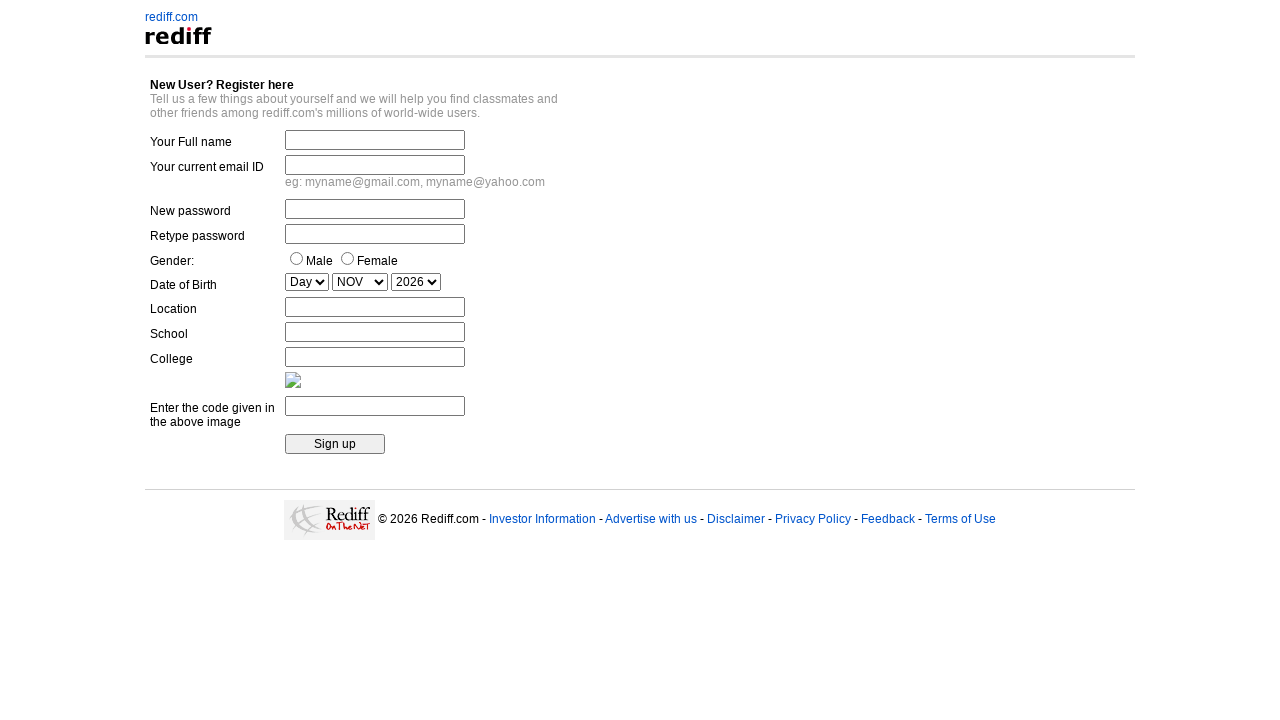